Tests finding and clicking a link by its calculated text value (224592), then fills out a form with first name, last name, city, and country fields before submitting.

Starting URL: http://suninjuly.github.io/find_link_text

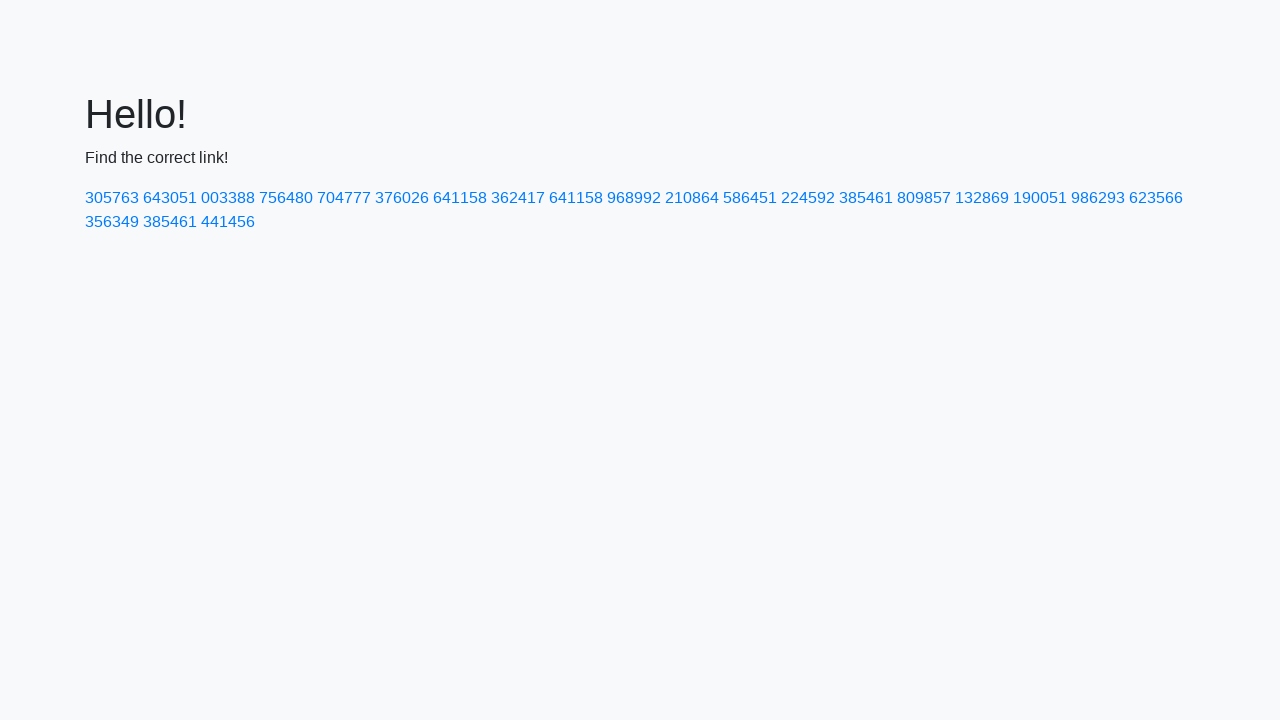

Clicked link with calculated text value 224592 at (808, 198) on a:text-is('224592')
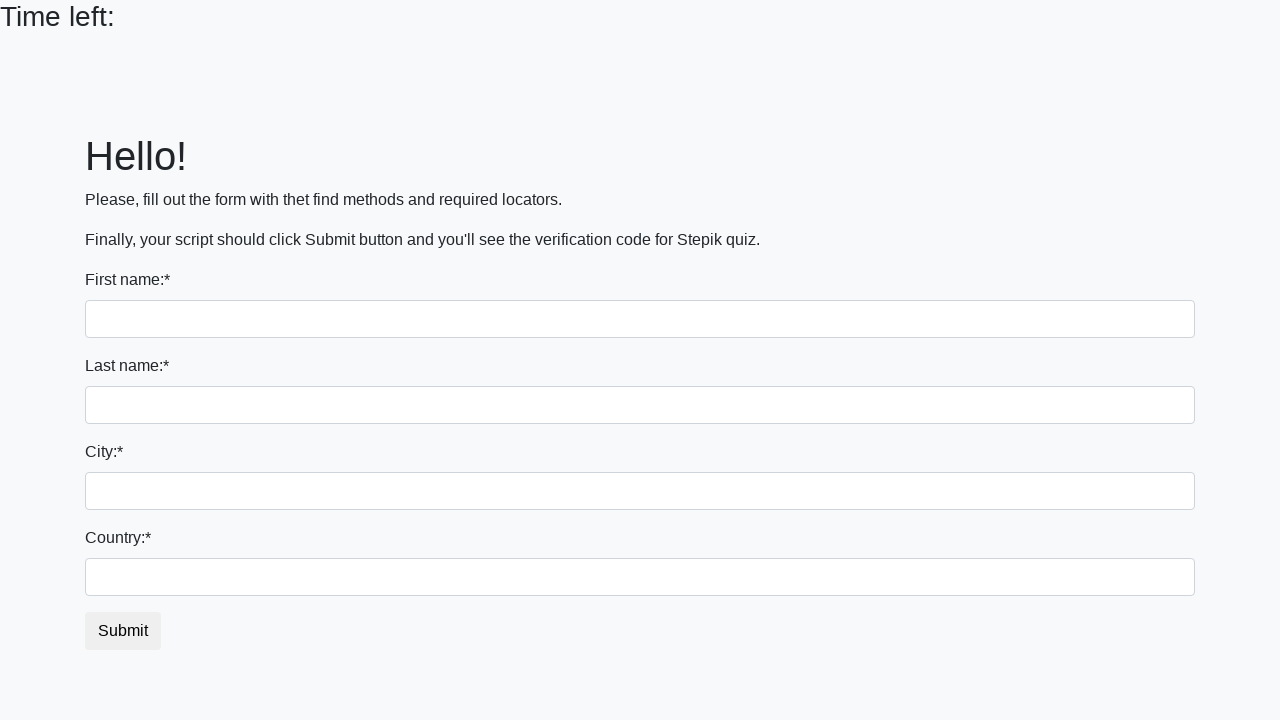

Filled first name field with 'Ivan' on input[type='text']:first-of-type
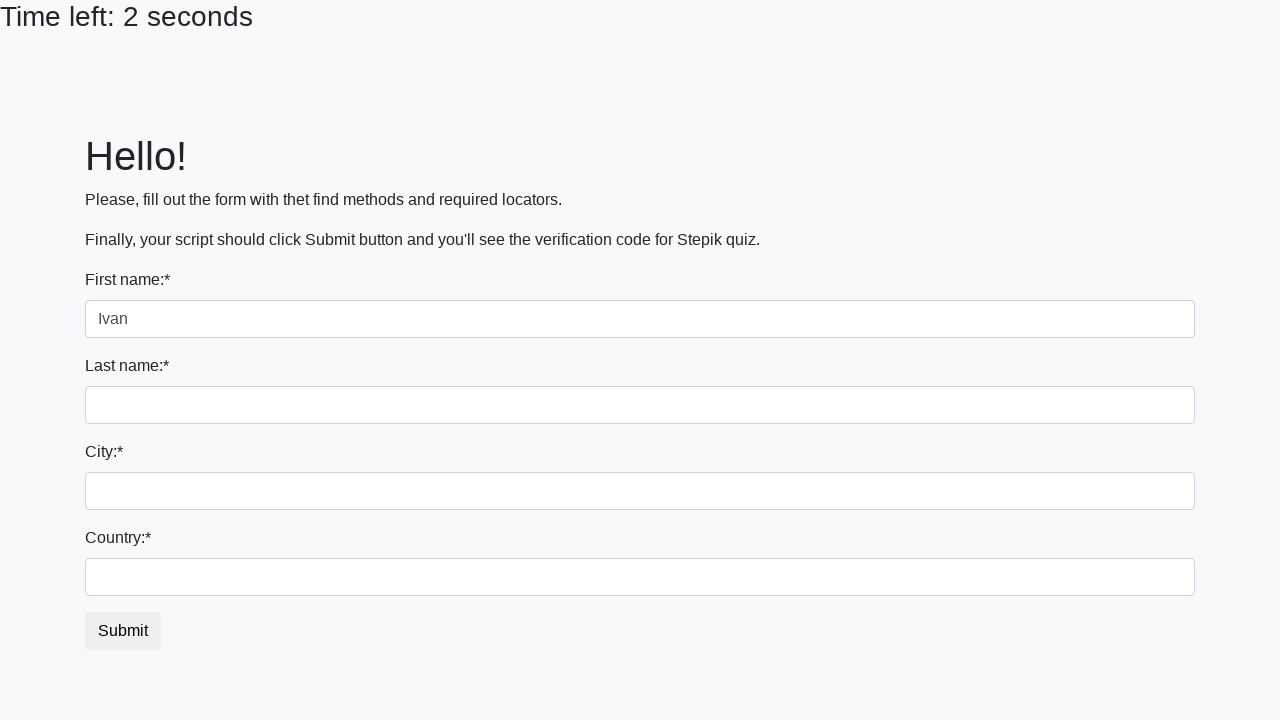

Filled last name field with 'Petrov' on input[name='last_name']
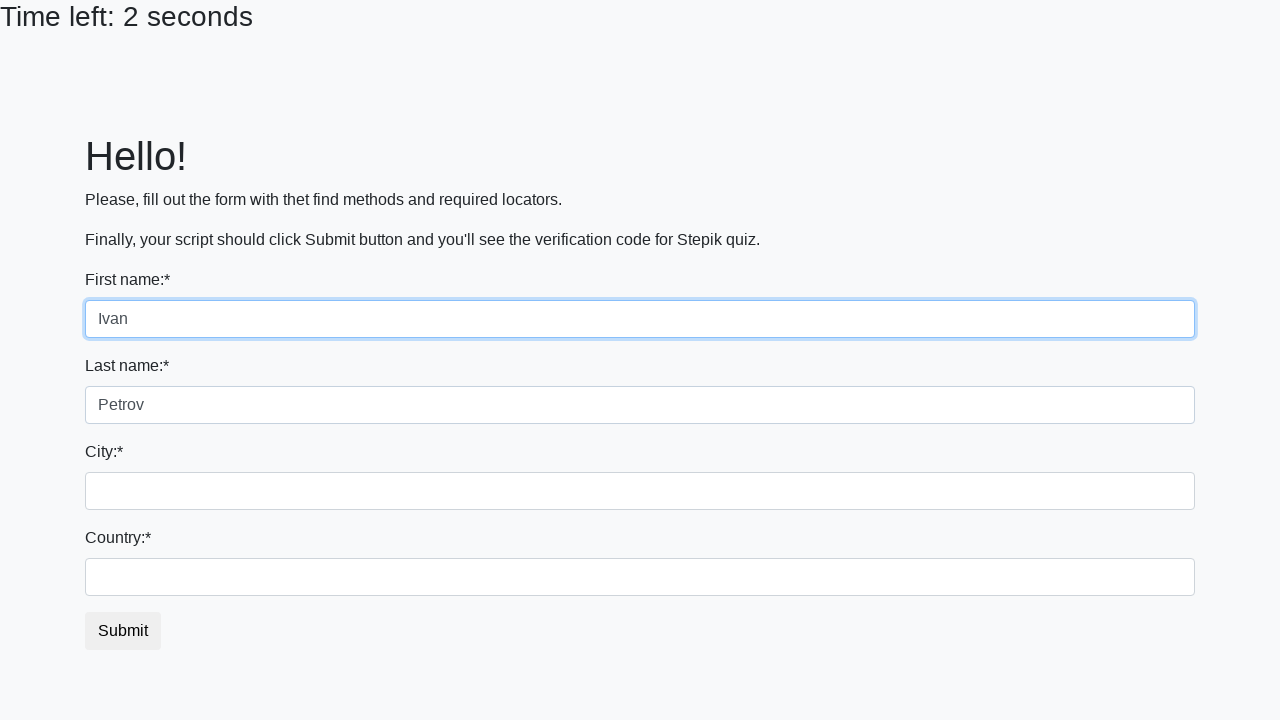

Filled city field with 'Smolensk' on input.form-control.city
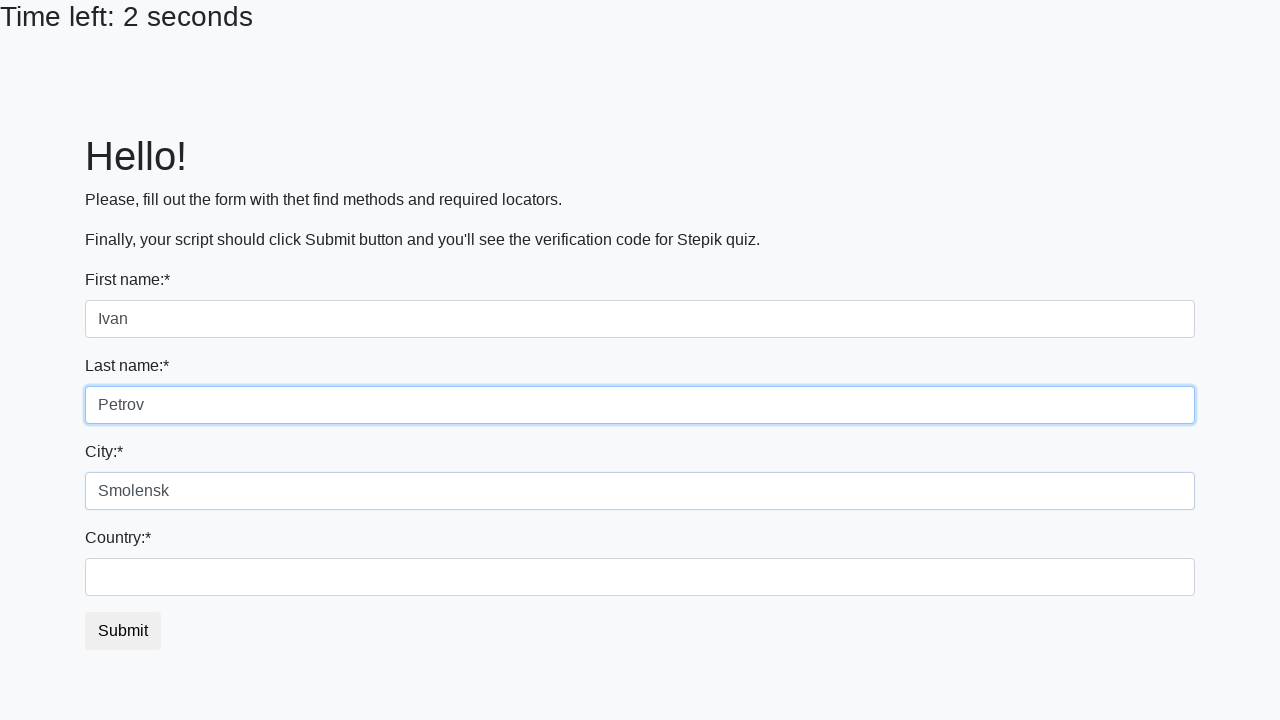

Filled country field with 'Russia' on #country
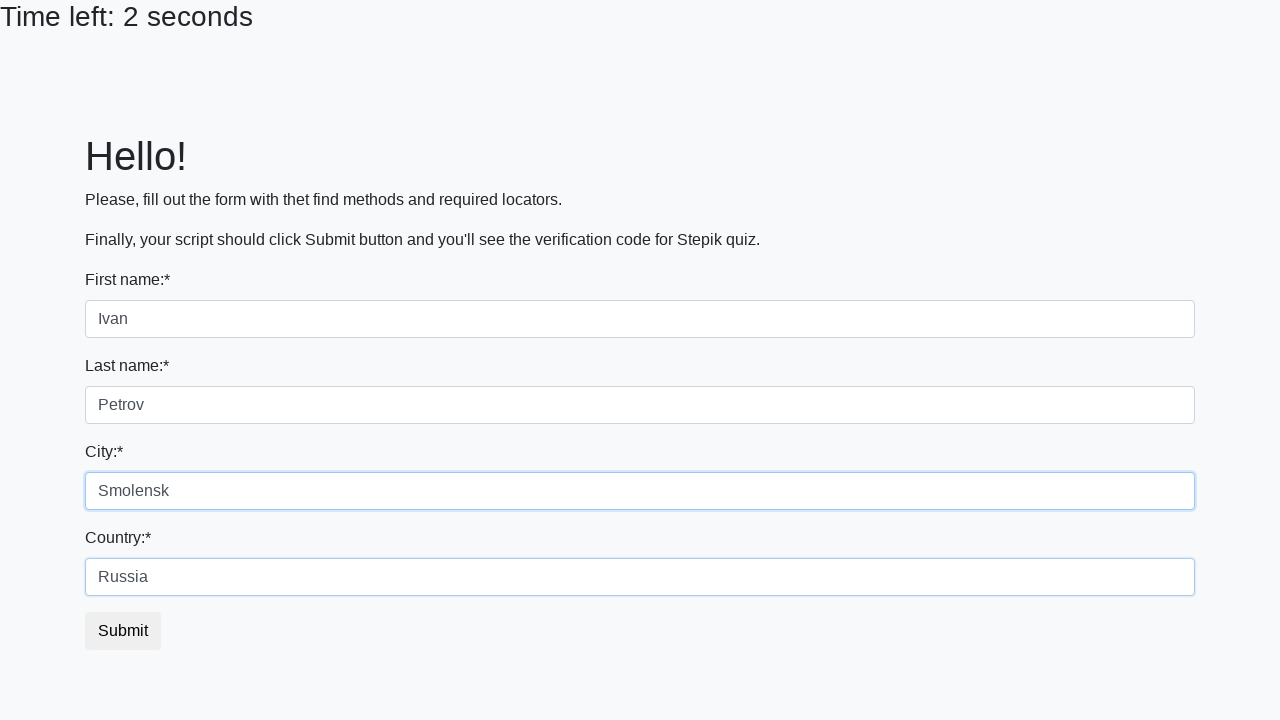

Clicked submit button to complete form at (123, 631) on button.btn
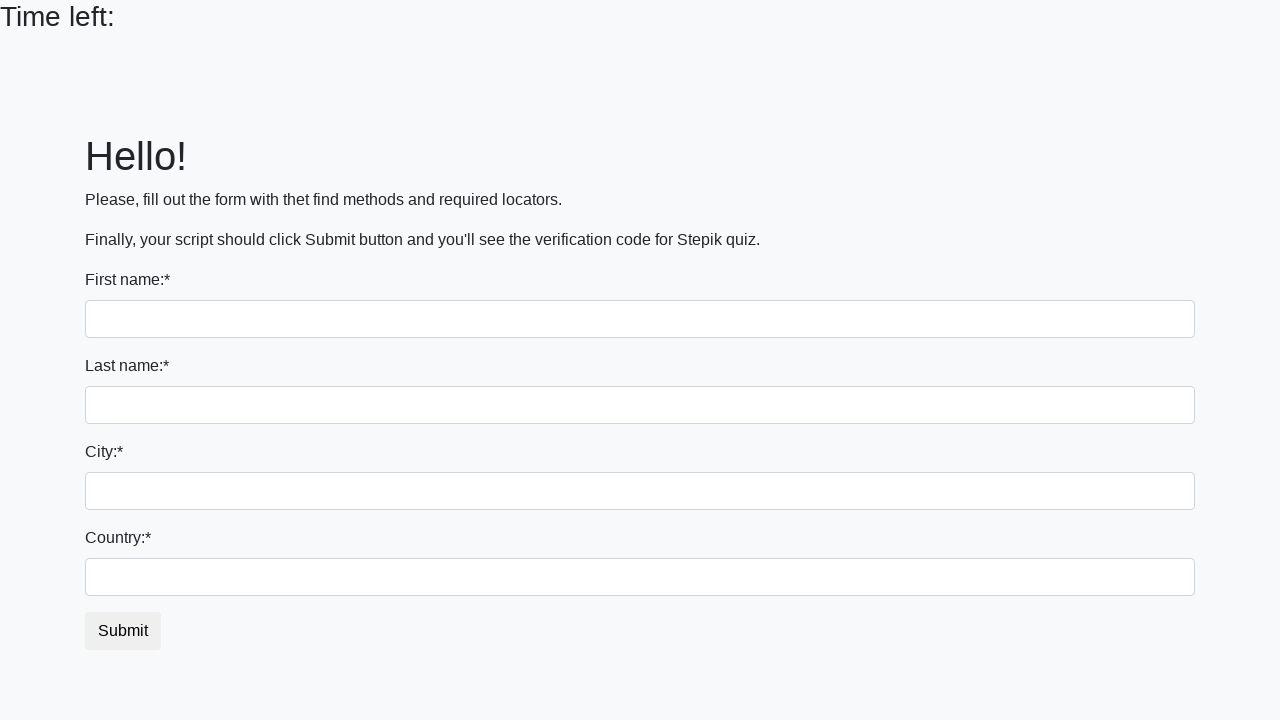

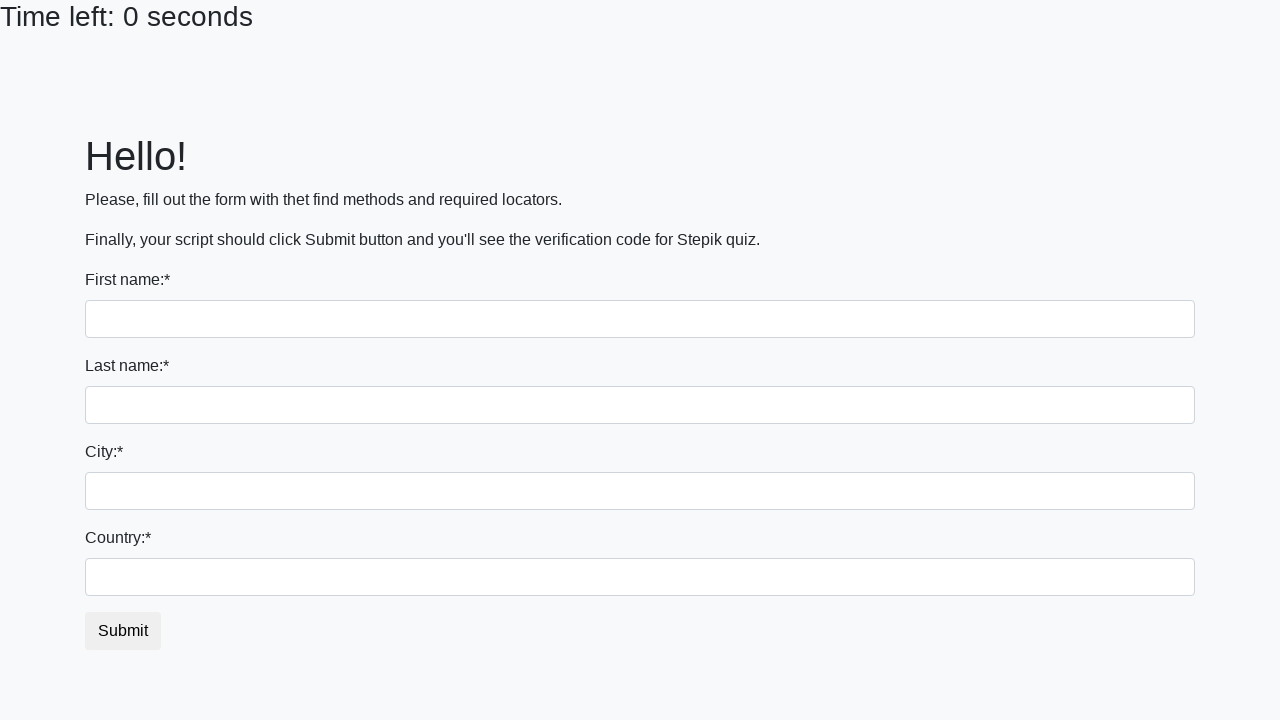